Tests nested iframe navigation by clicking through to nested iframe section and switching to frame

Starting URL: https://demoapps.qspiders.com/ui

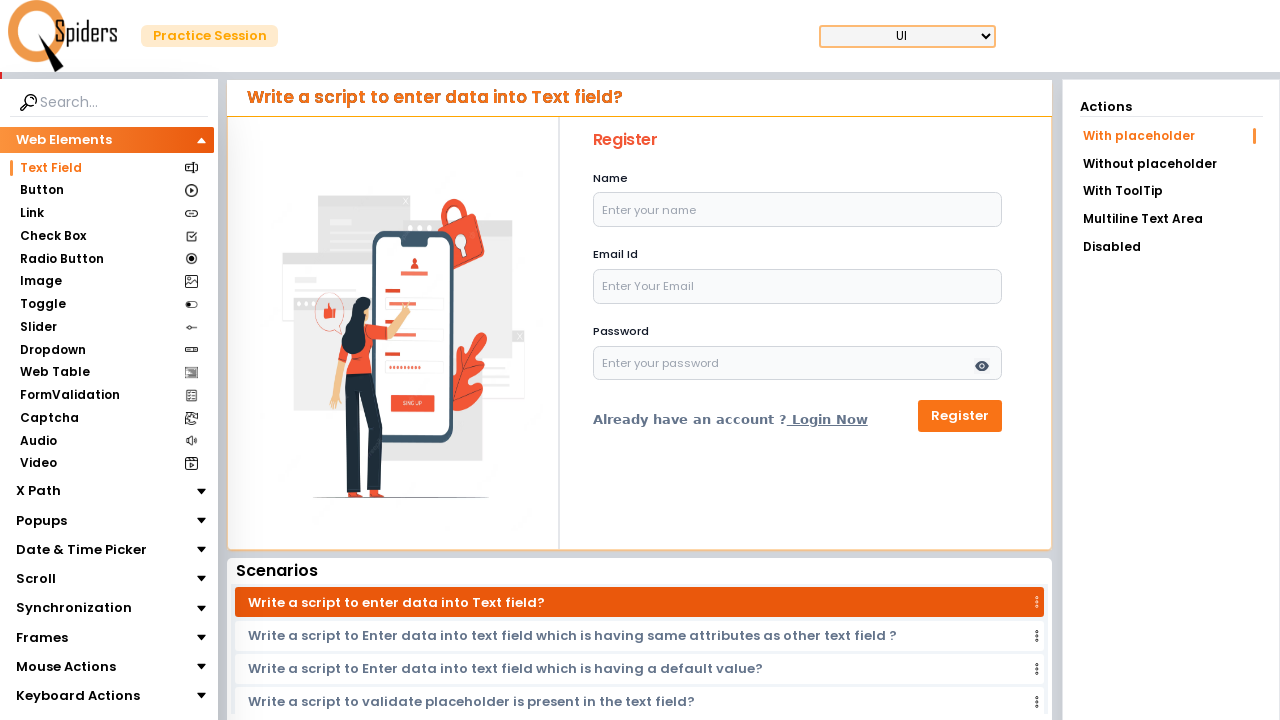

Clicked on Frames section at (42, 637) on xpath=//section[text()='Frames']
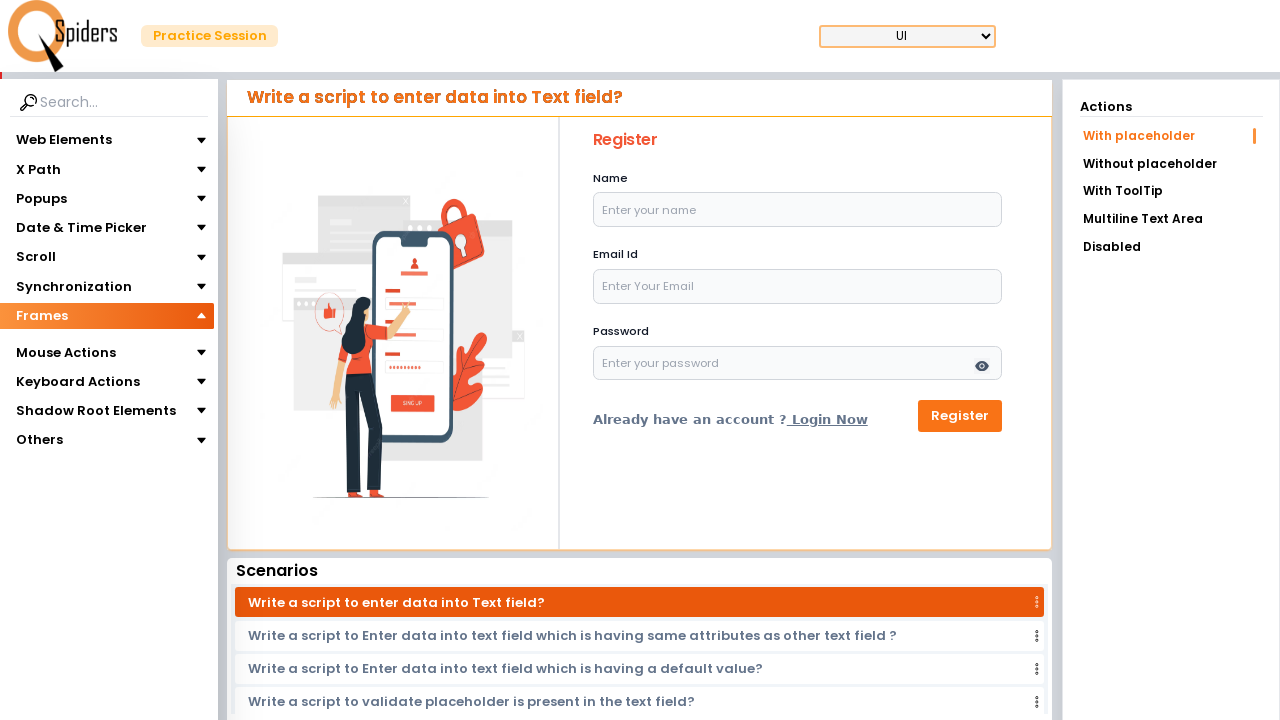

Clicked on iframes subsection at (44, 343) on xpath=//section[text()='iframes']
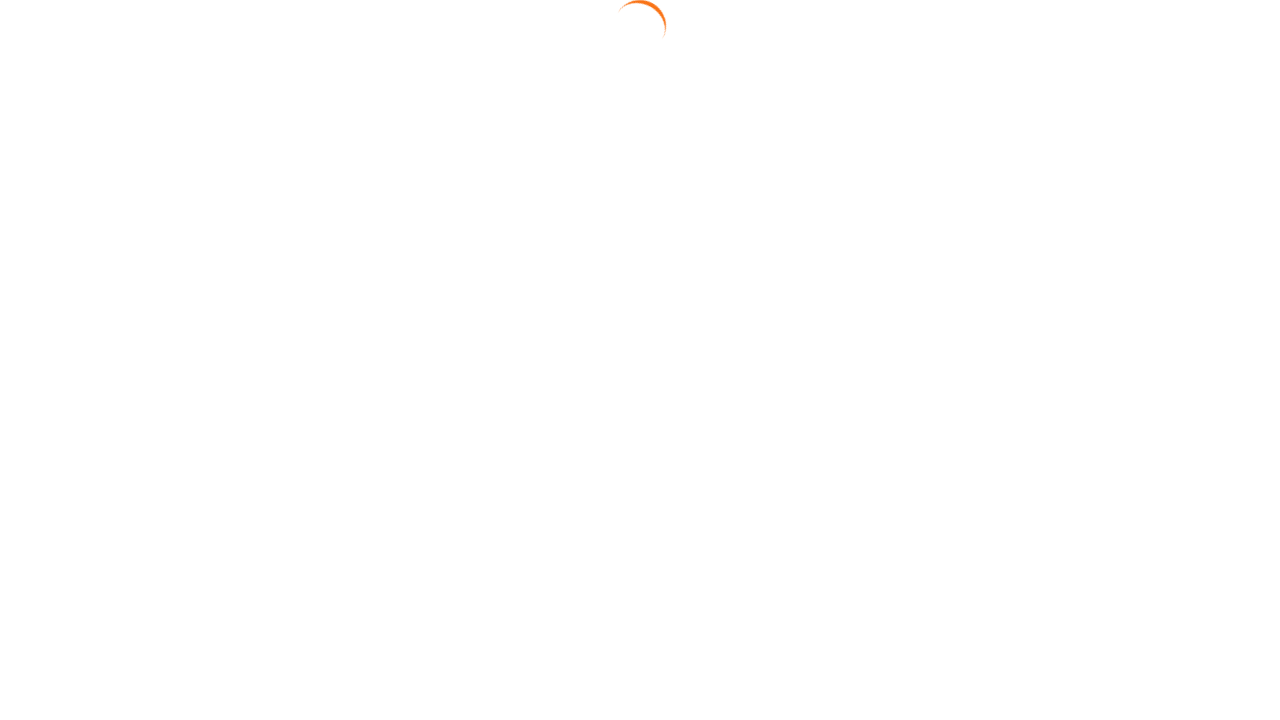

Clicked on Nested iframe link at (1171, 162) on xpath=//a[text()='Nested iframe']
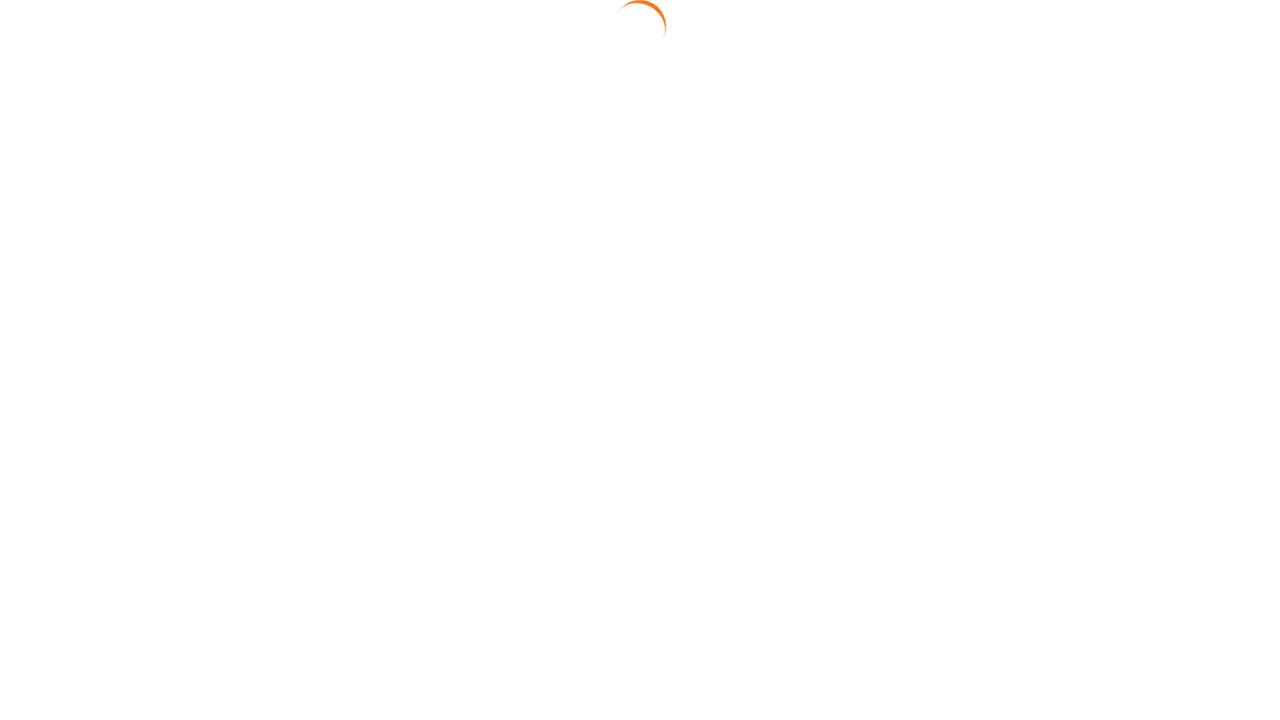

Switched to nested iframe at index 1
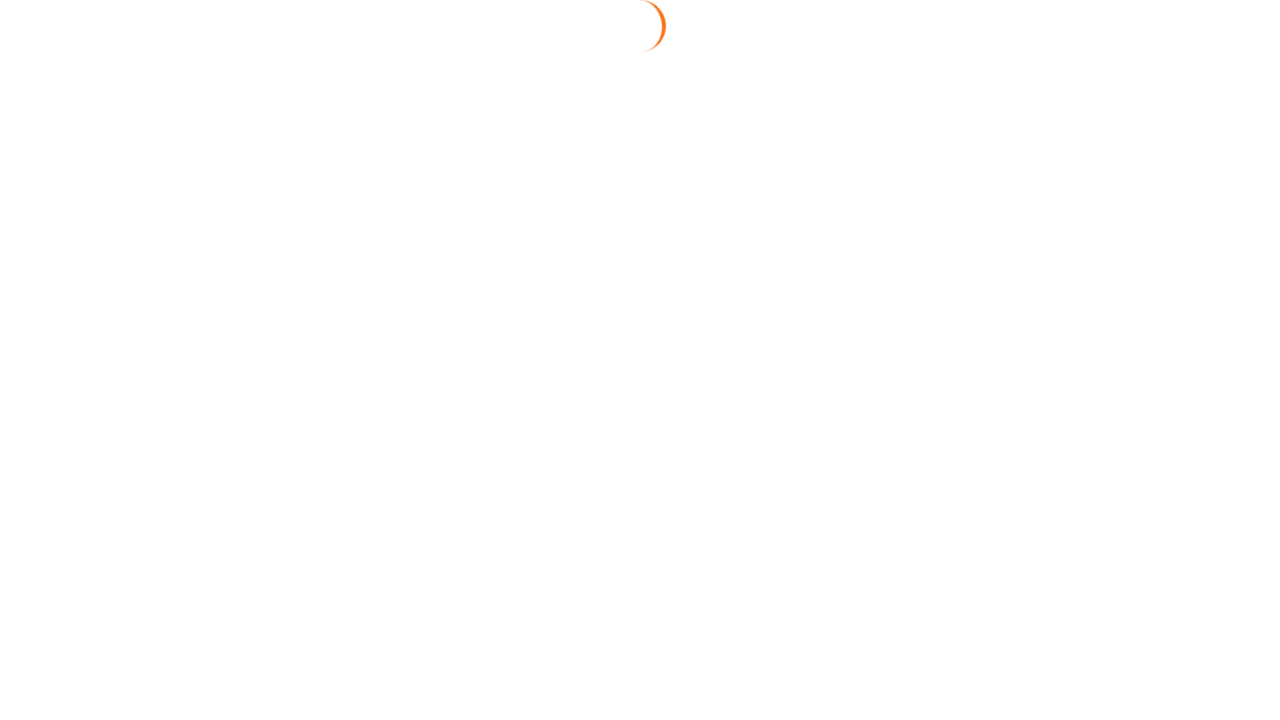

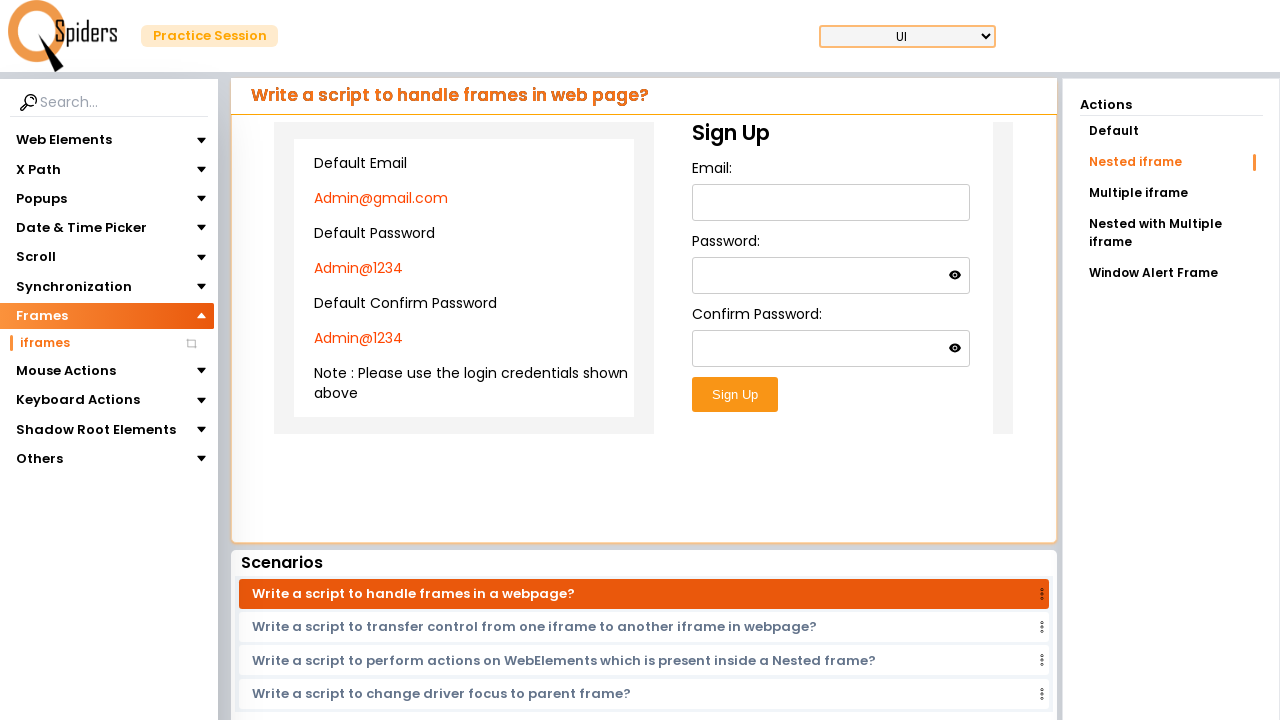